Tests navigation from the homepage to the about page by clicking the about us link

Starting URL: https://v1.training-support.net

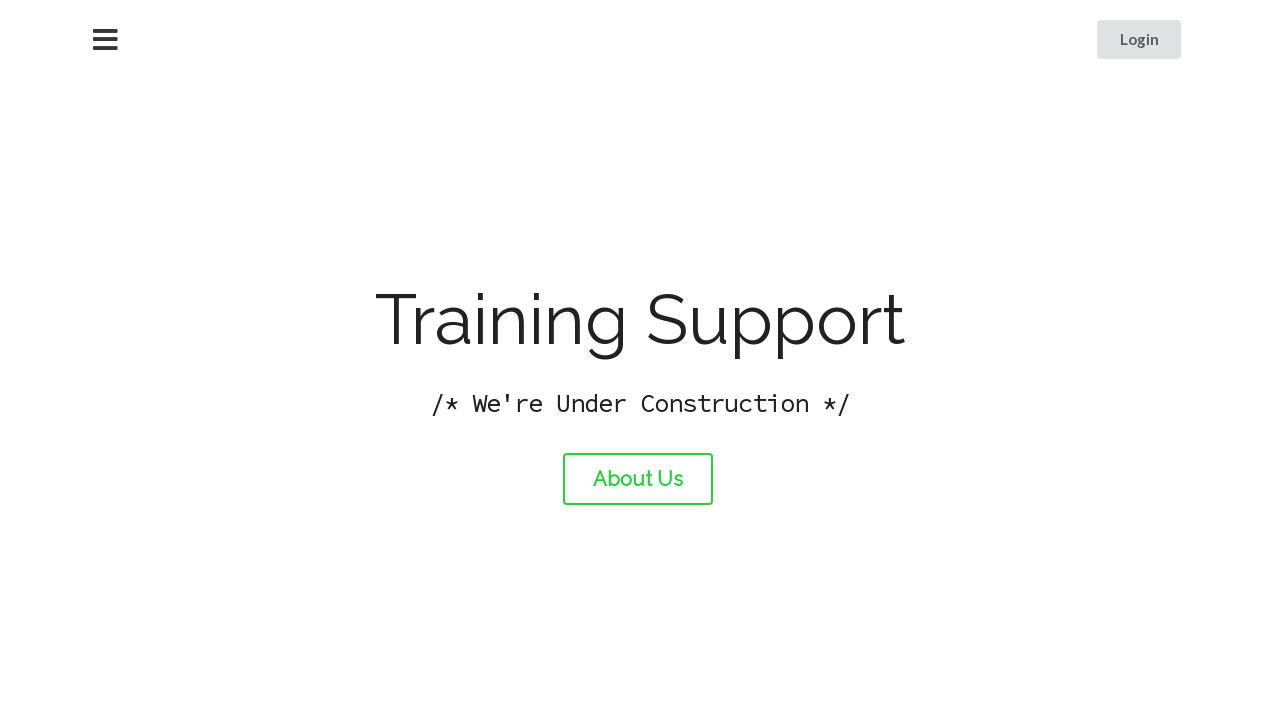

Clicked the 'About Us' link at (638, 479) on #about-link
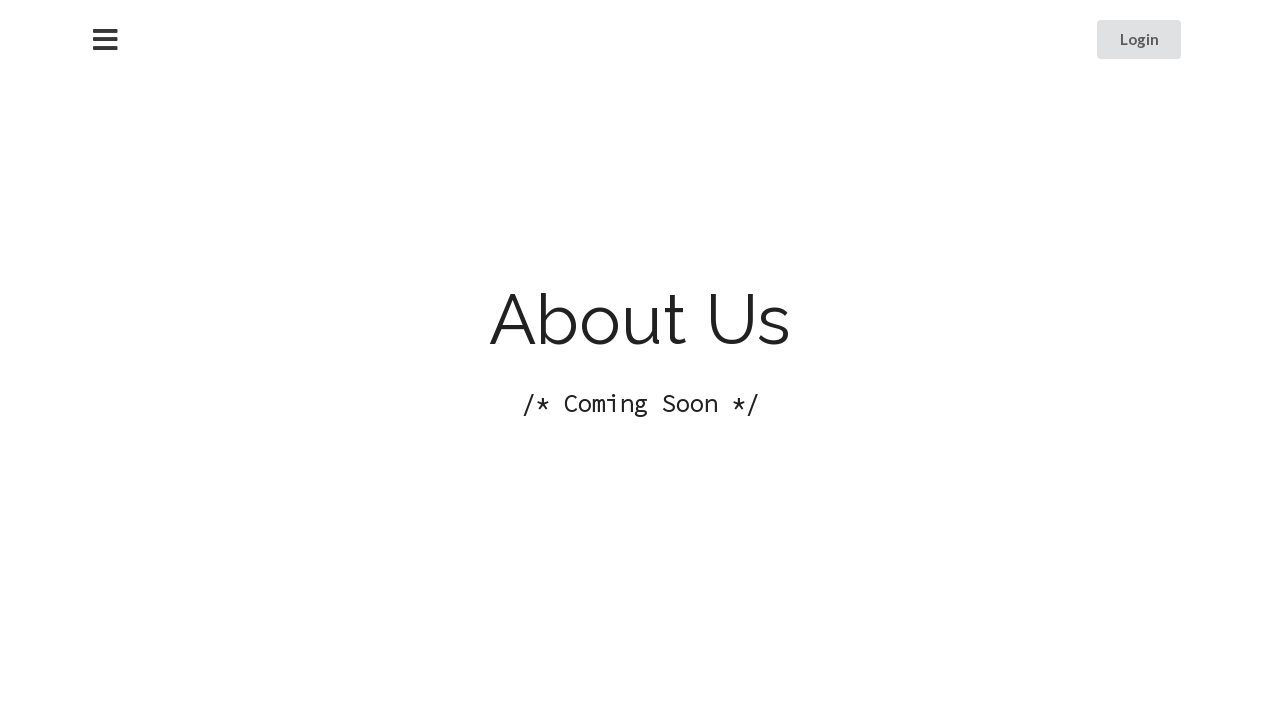

About page loaded (network idle)
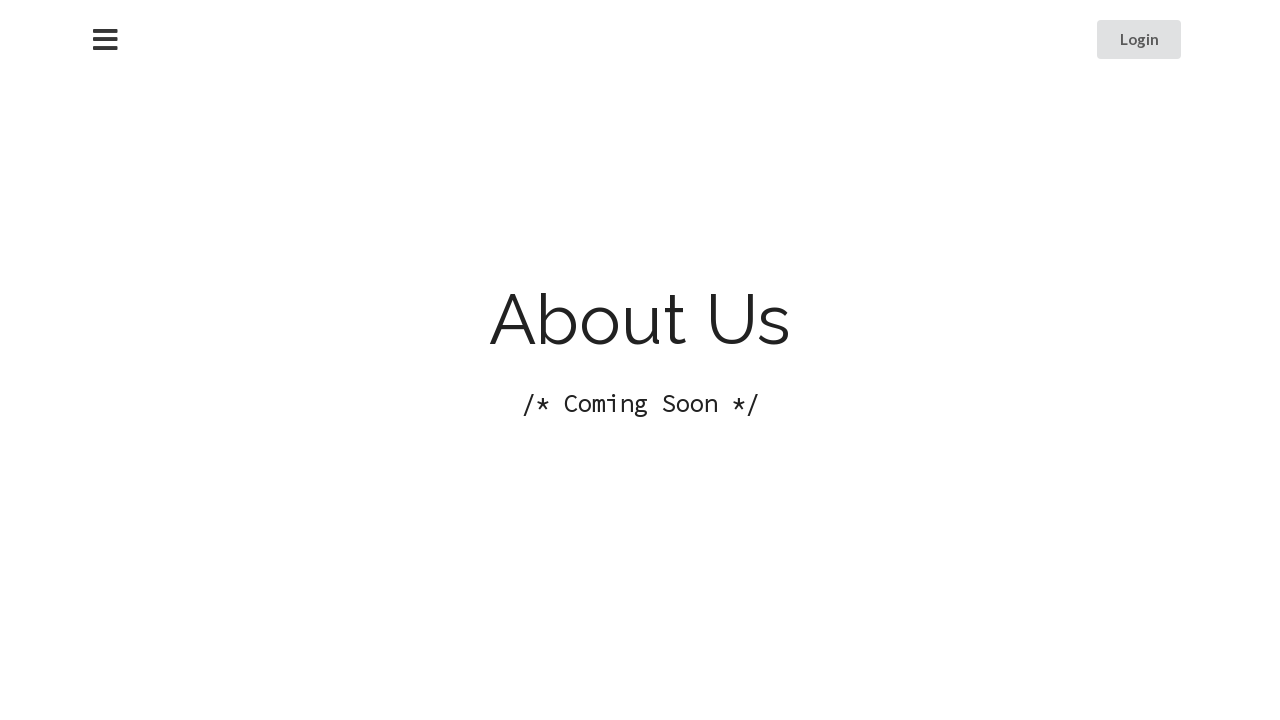

Verified page title is 'About Training Support'
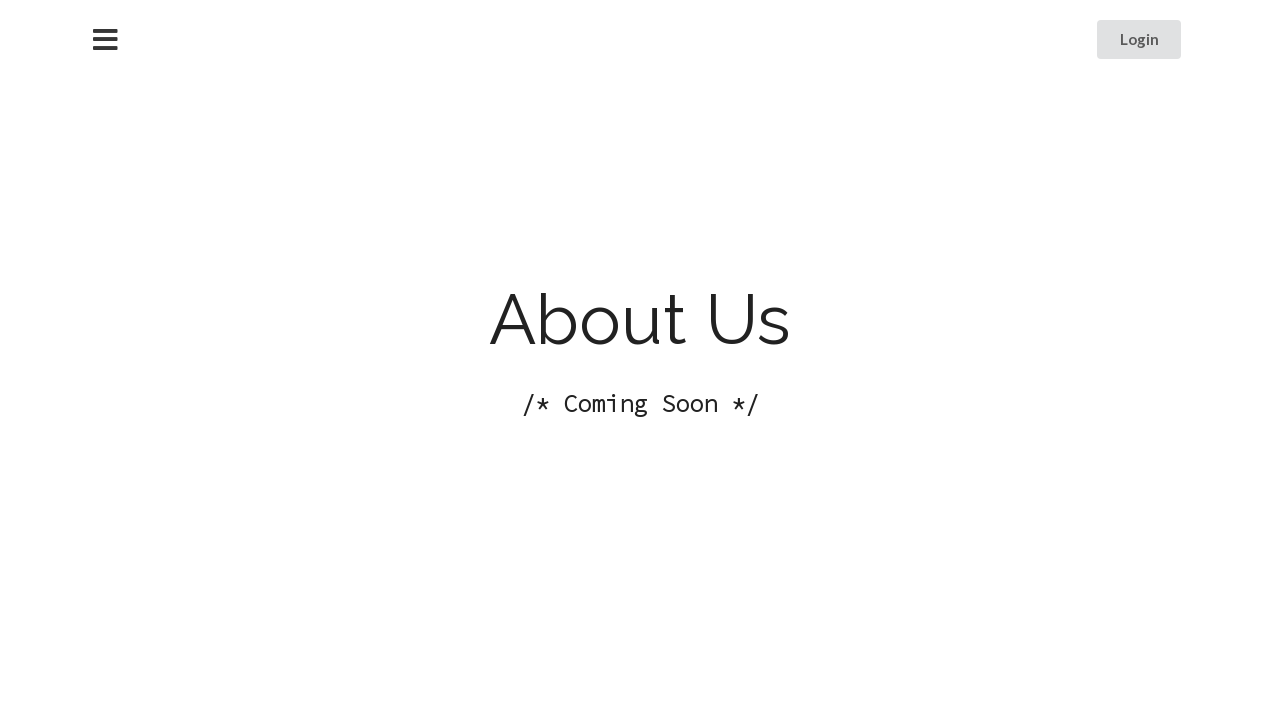

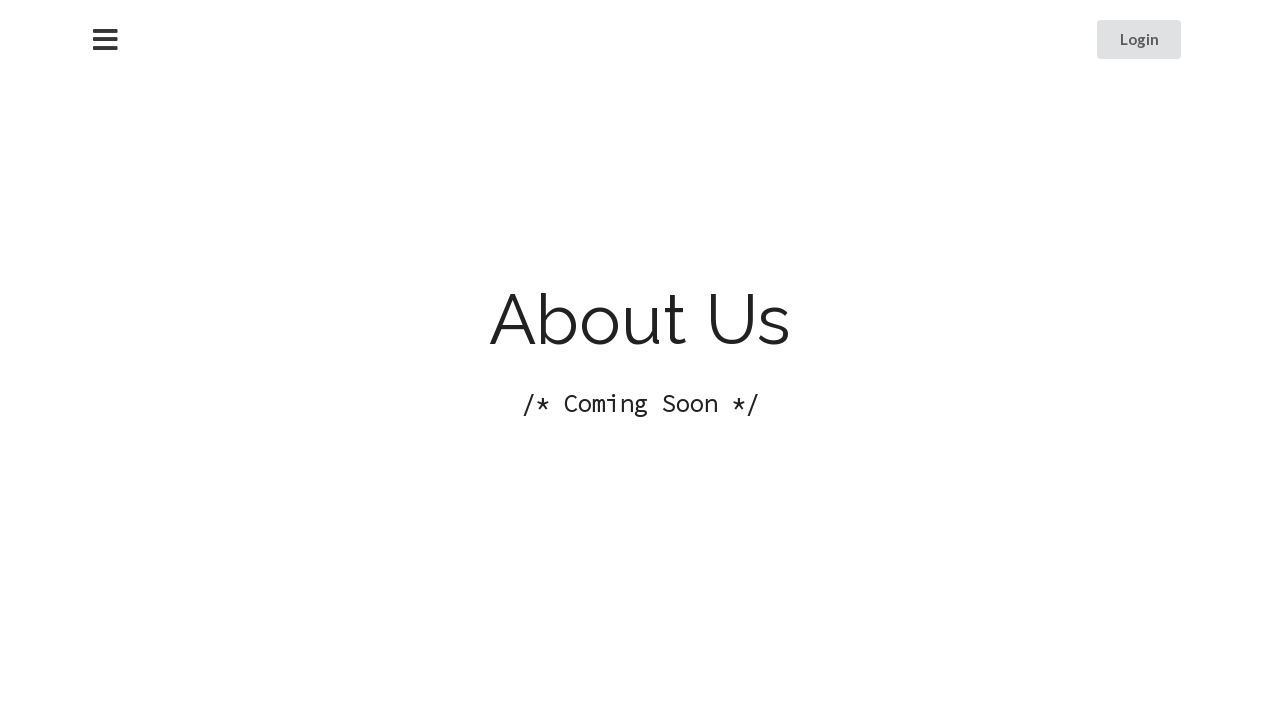